Tests dropdown selection functionality by selecting colors (Yellow, Red, White) from an old-style select menu using different selection methods (by index, by value, by visible text) and validates each selection.

Starting URL: https://demoqa.com/select-menu

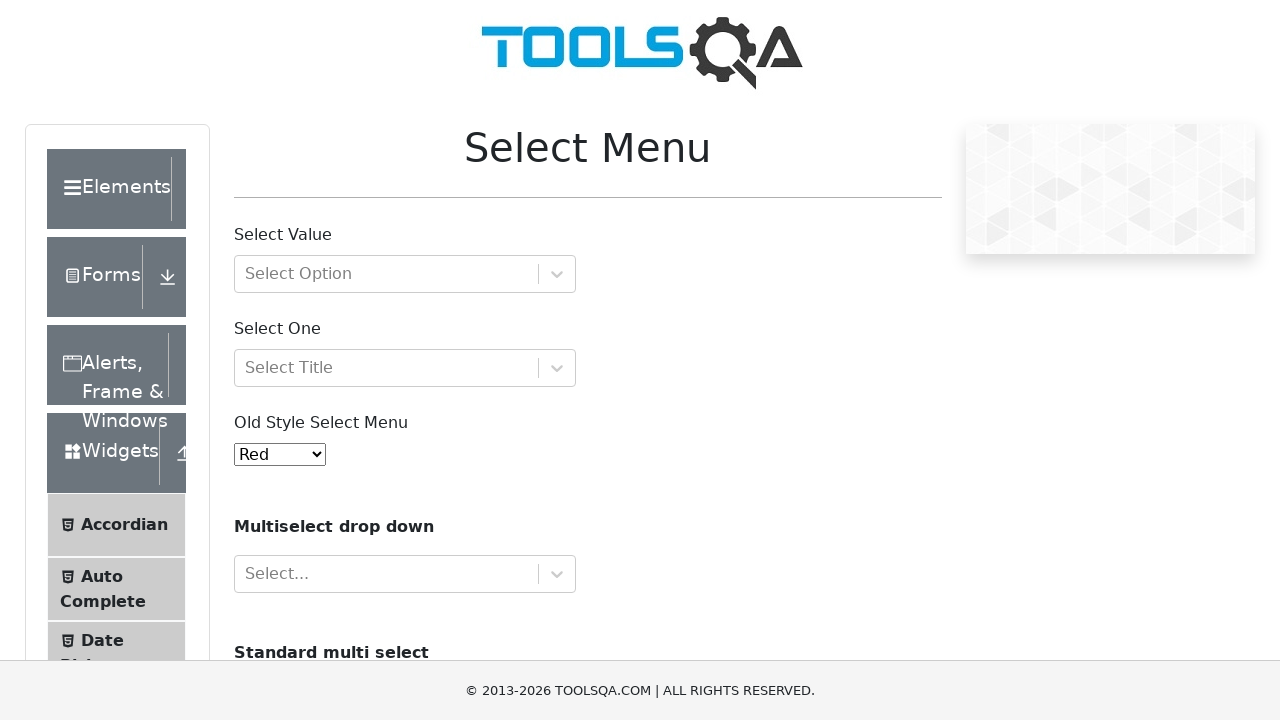

Waited for old-style select menu dropdown to be visible
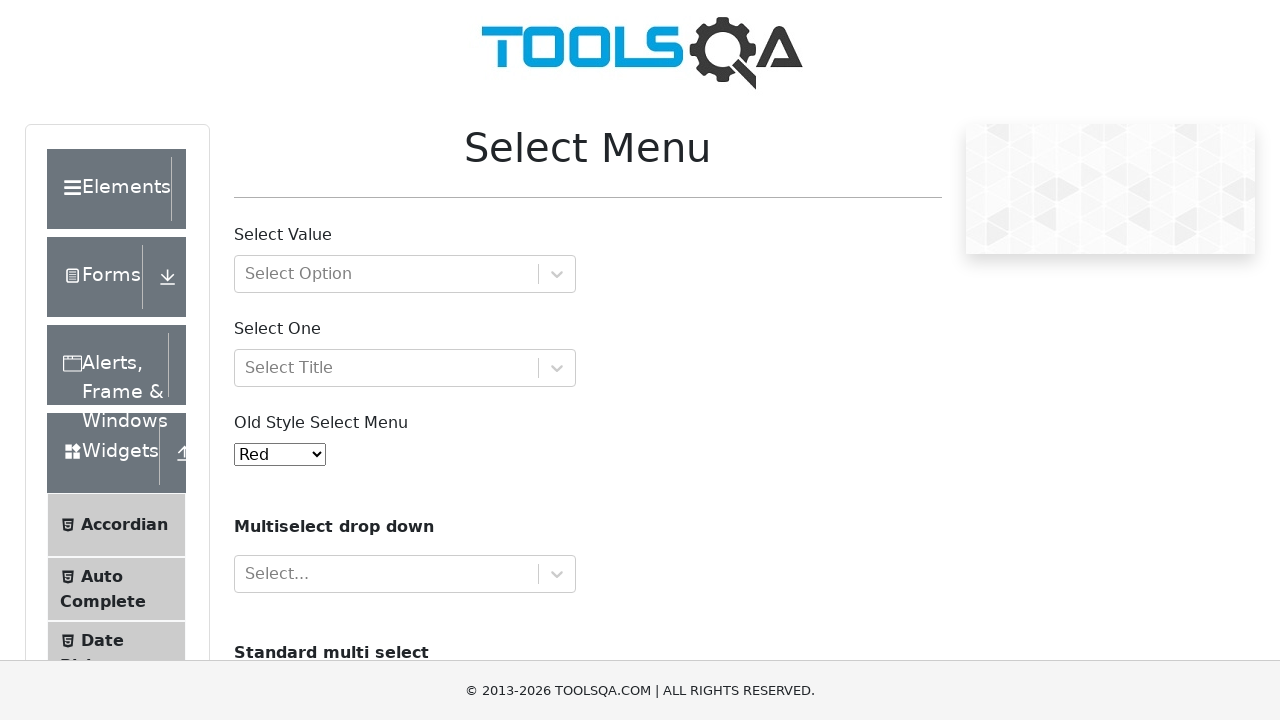

Selected Yellow from dropdown by index 3 on select#oldSelectMenu
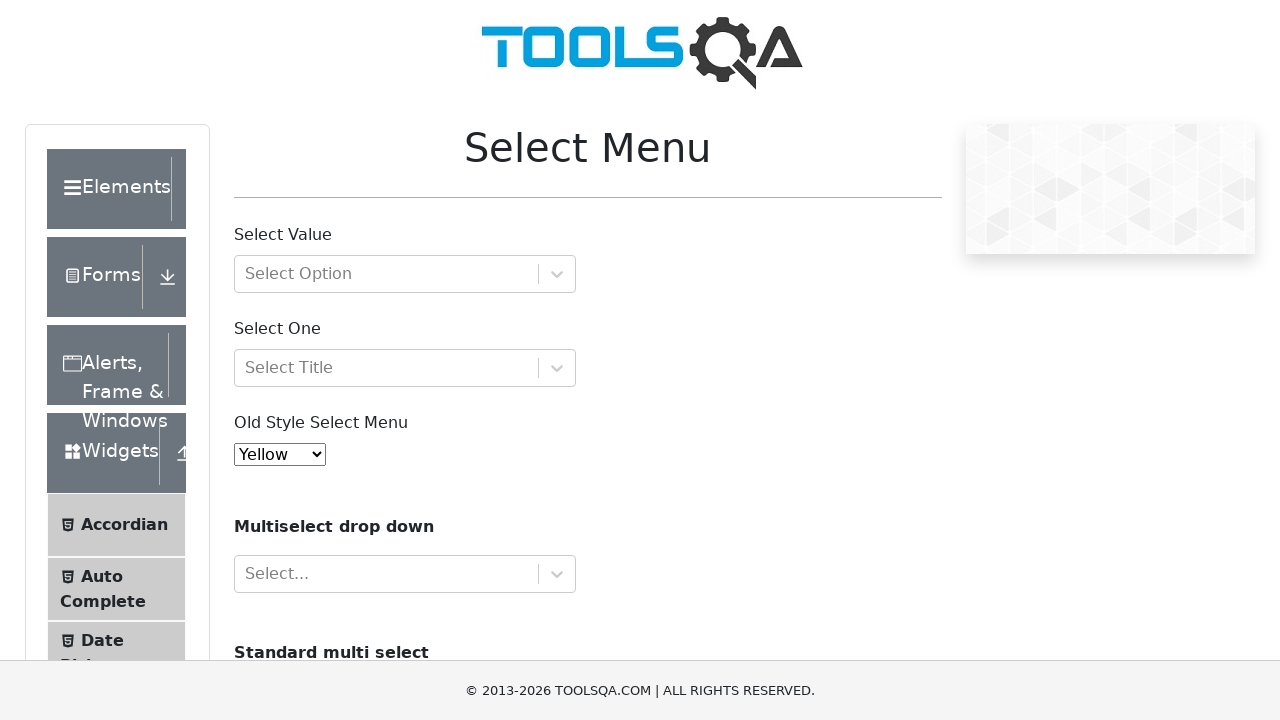

Retrieved current dropdown value
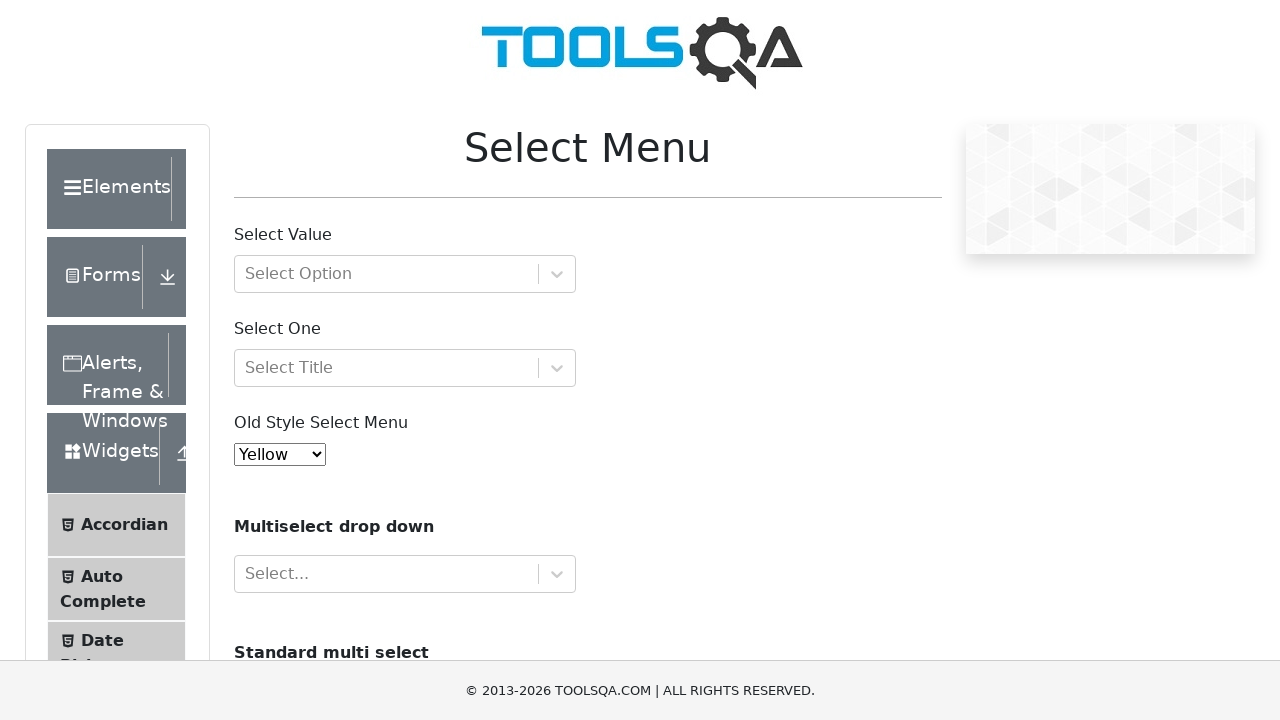

Verified that Yellow is selected
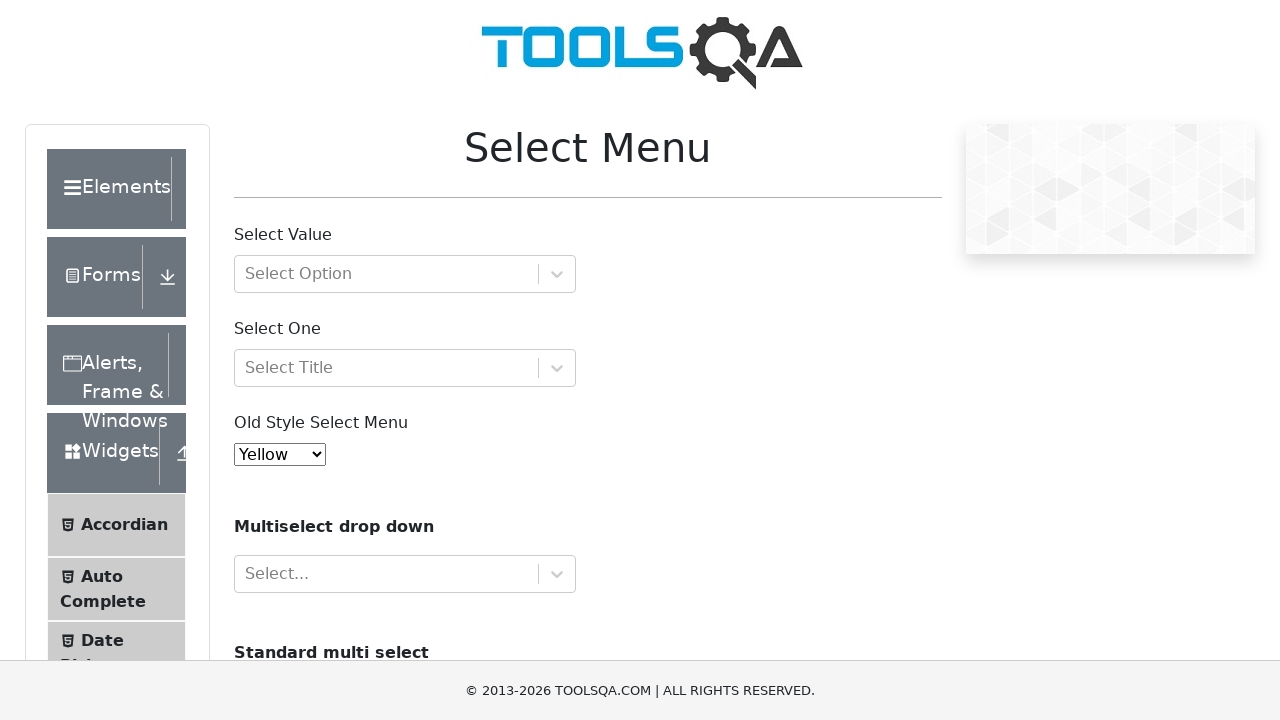

Selected Red from dropdown by value 'red' on select#oldSelectMenu
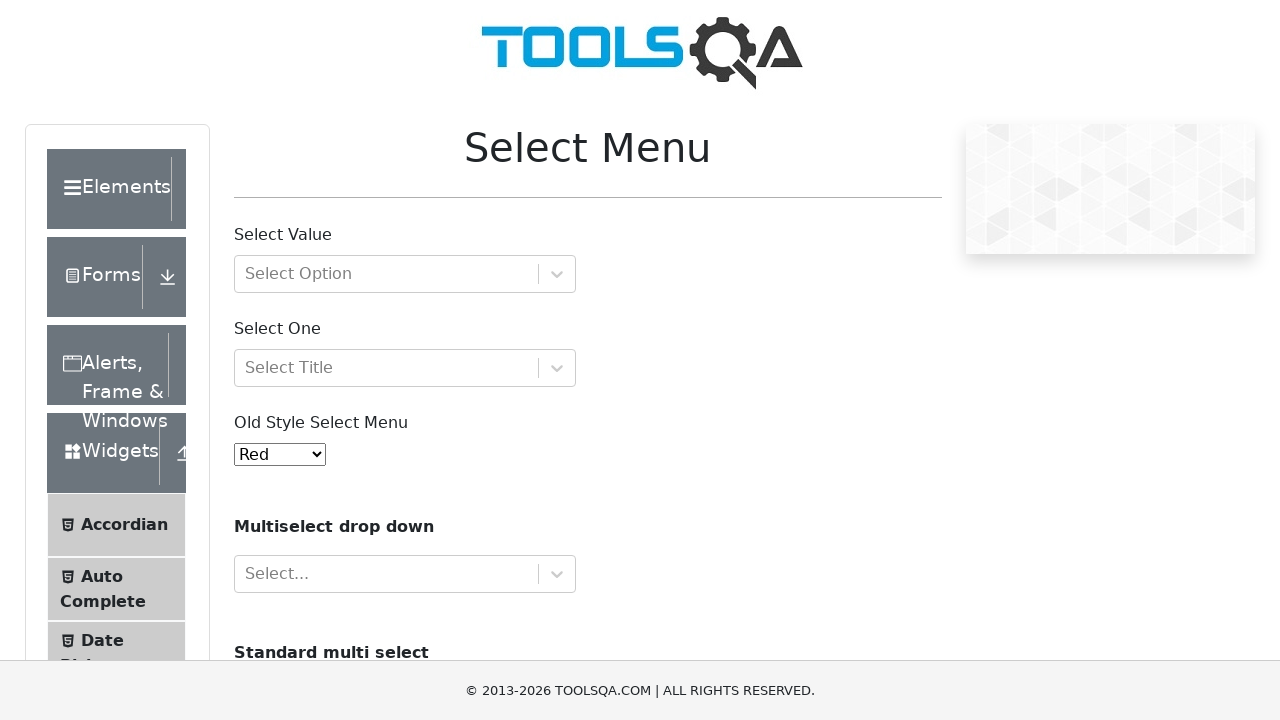

Verified that Red is selected
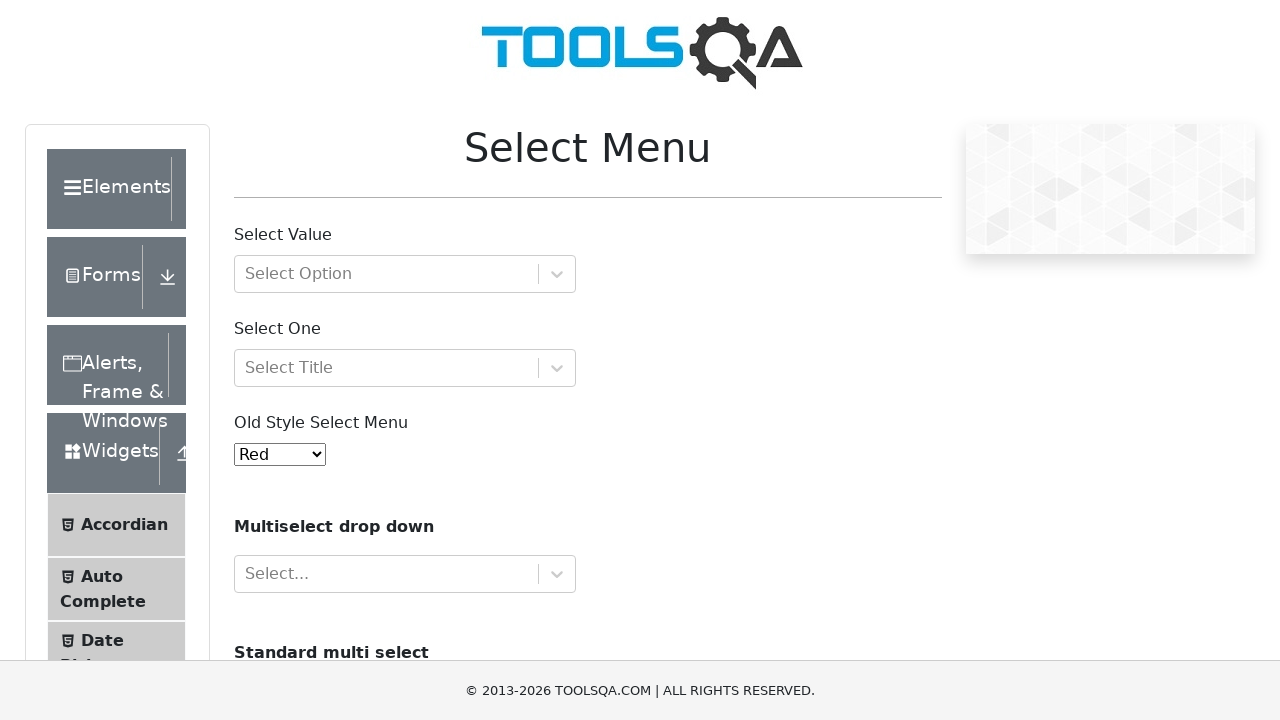

Selected White from dropdown by visible text label on select#oldSelectMenu
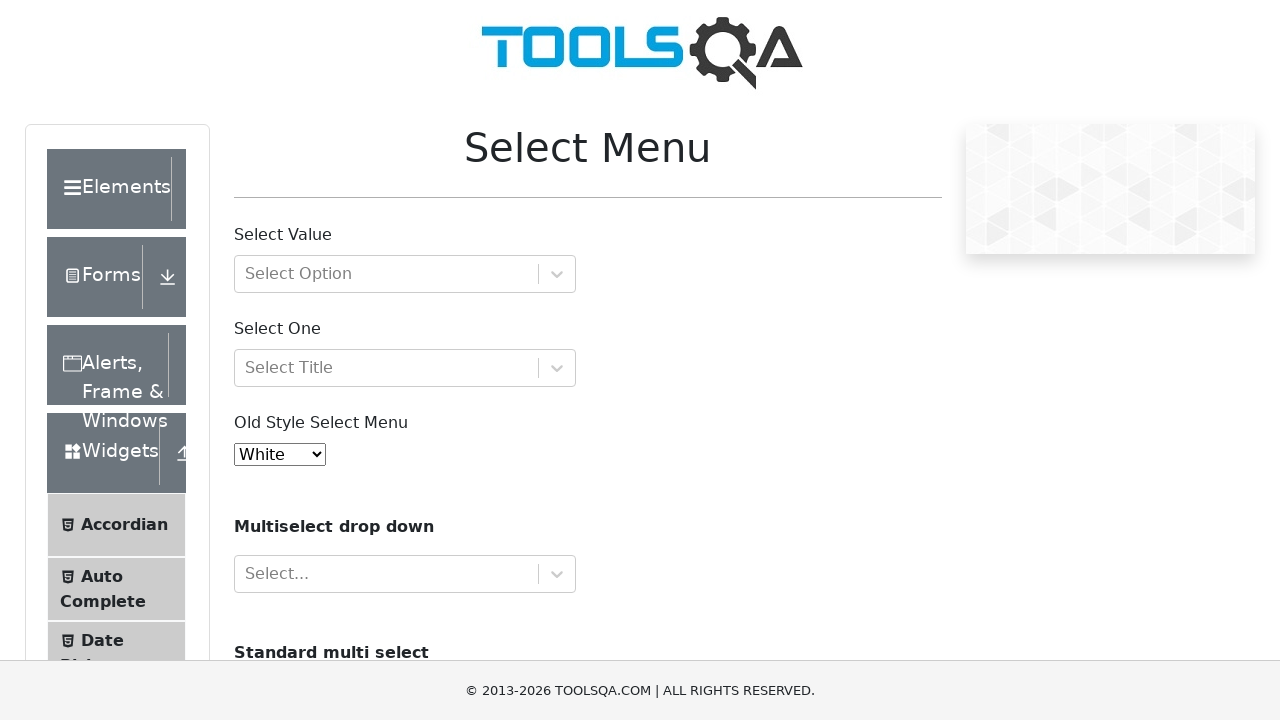

Verified that White is selected
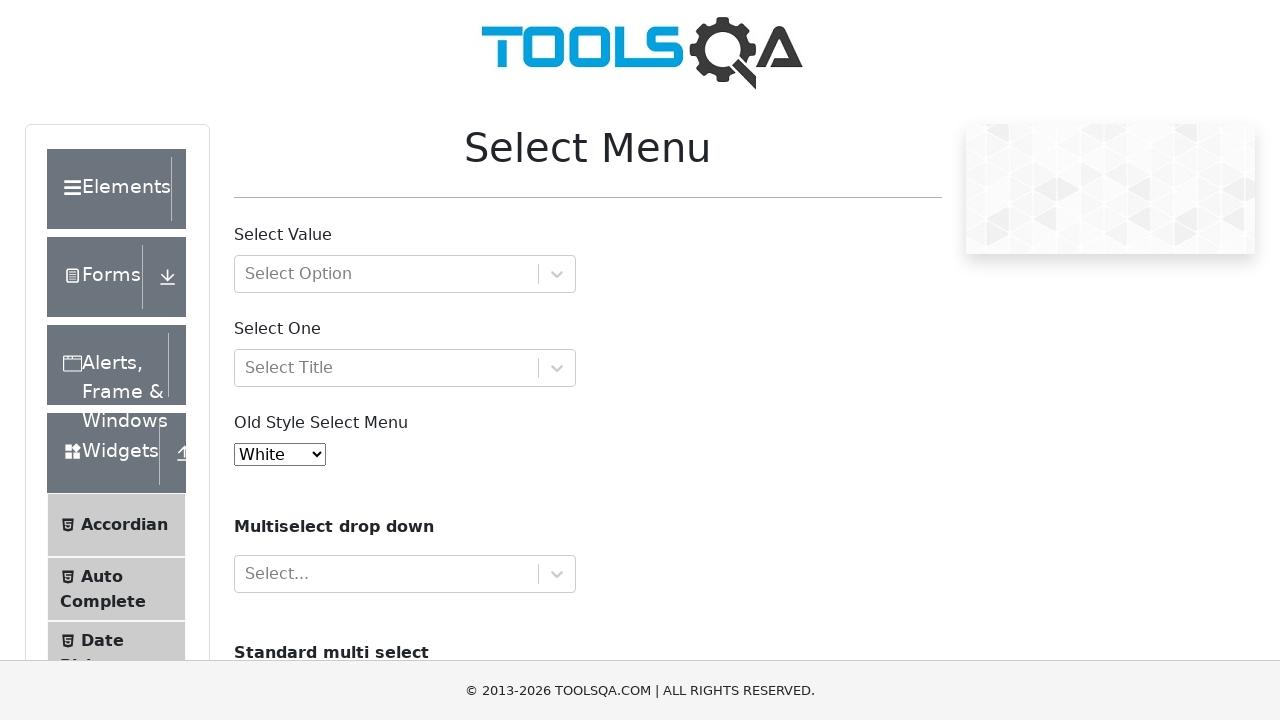

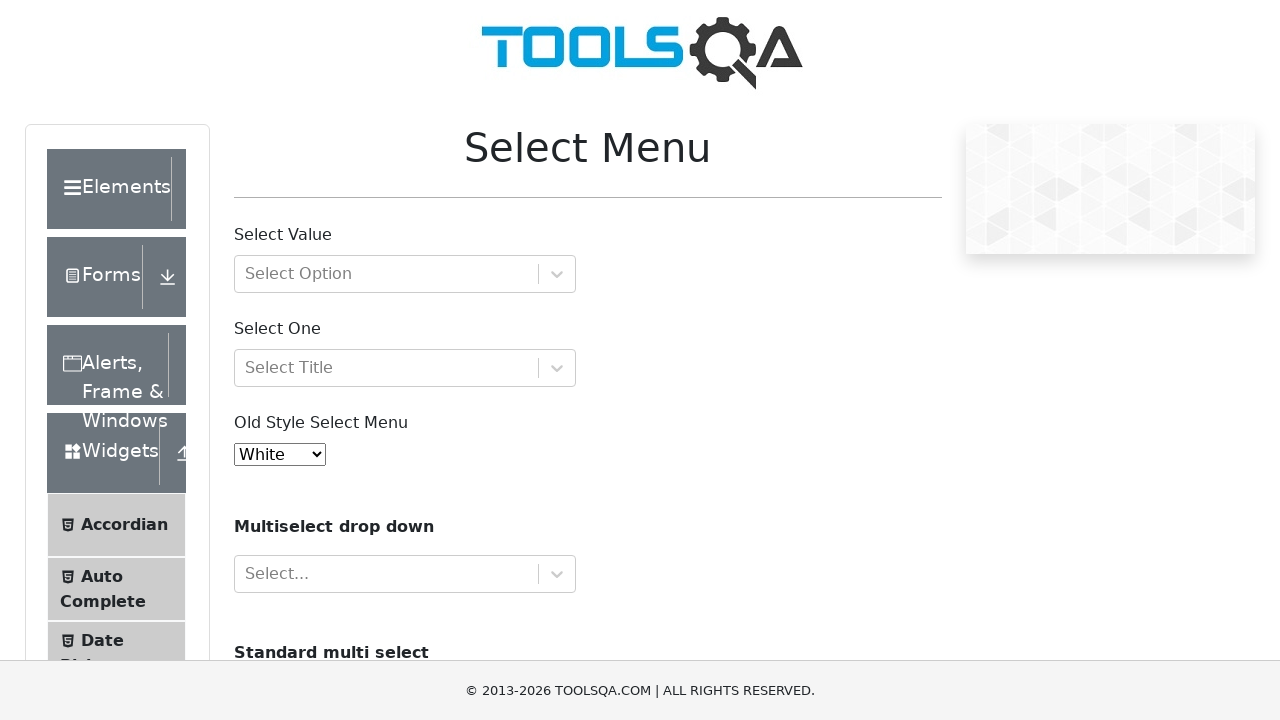